Tests the Active, Completed, and All filter options and verifies correct items are shown

Starting URL: https://todomvc.com/examples/react/dist/

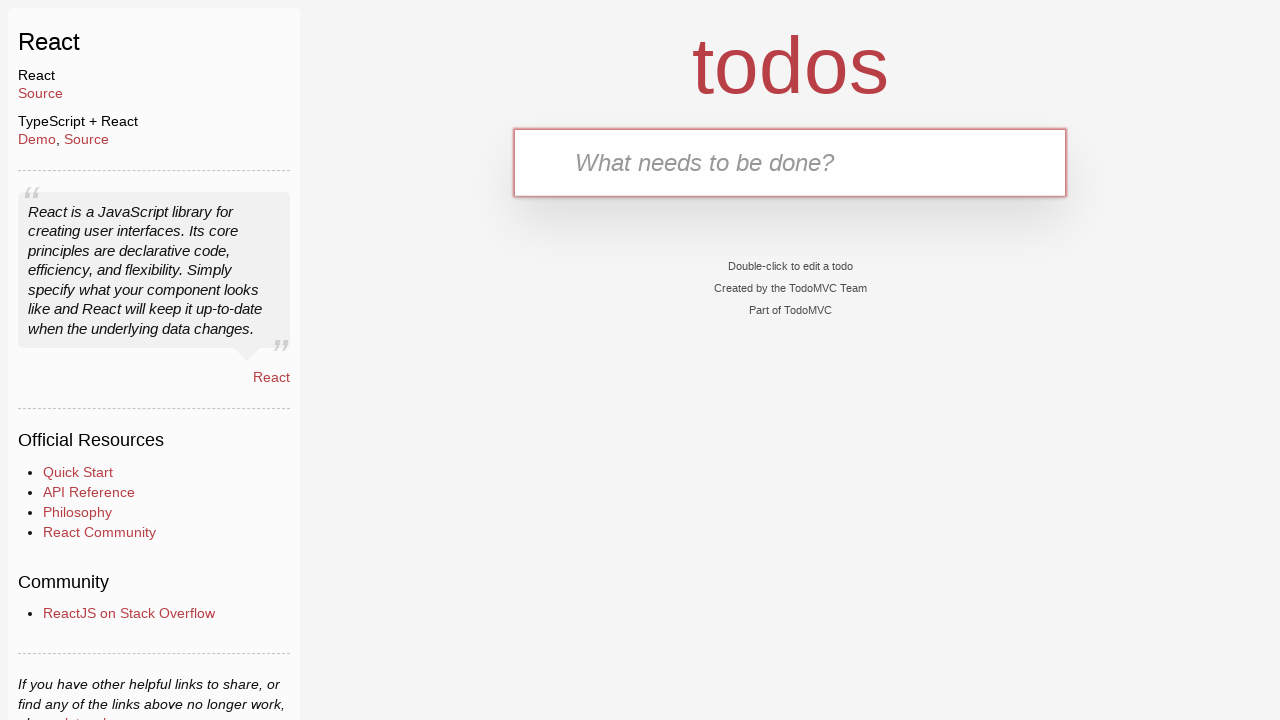

Filled input field with 'Task 1' on input.new-todo
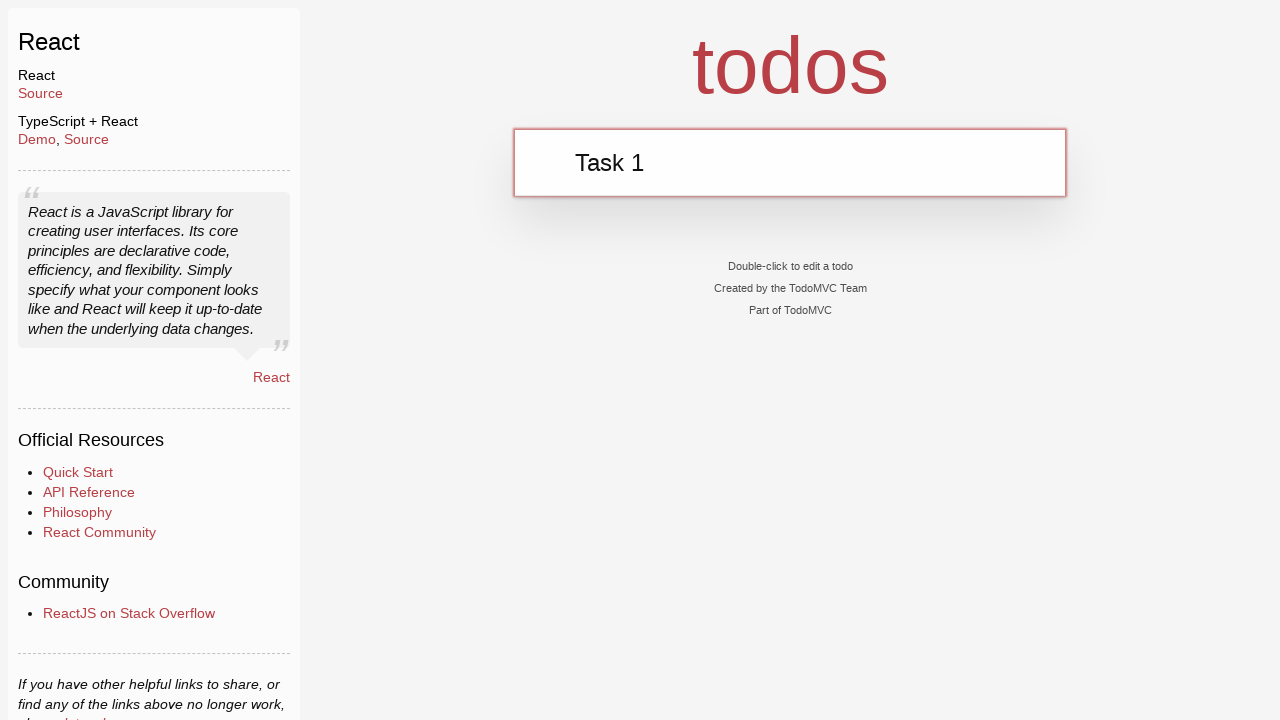

Pressed Enter to add Task 1 on input.new-todo
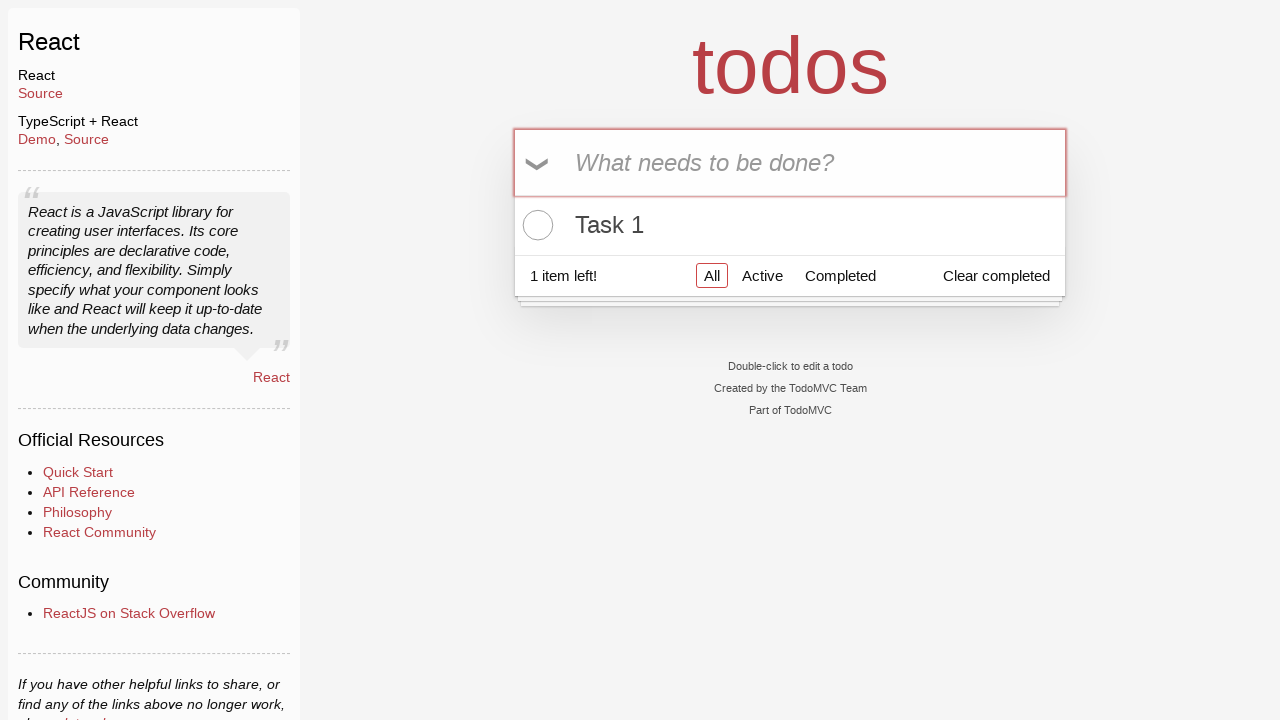

Filled input field with 'Task 2' on input.new-todo
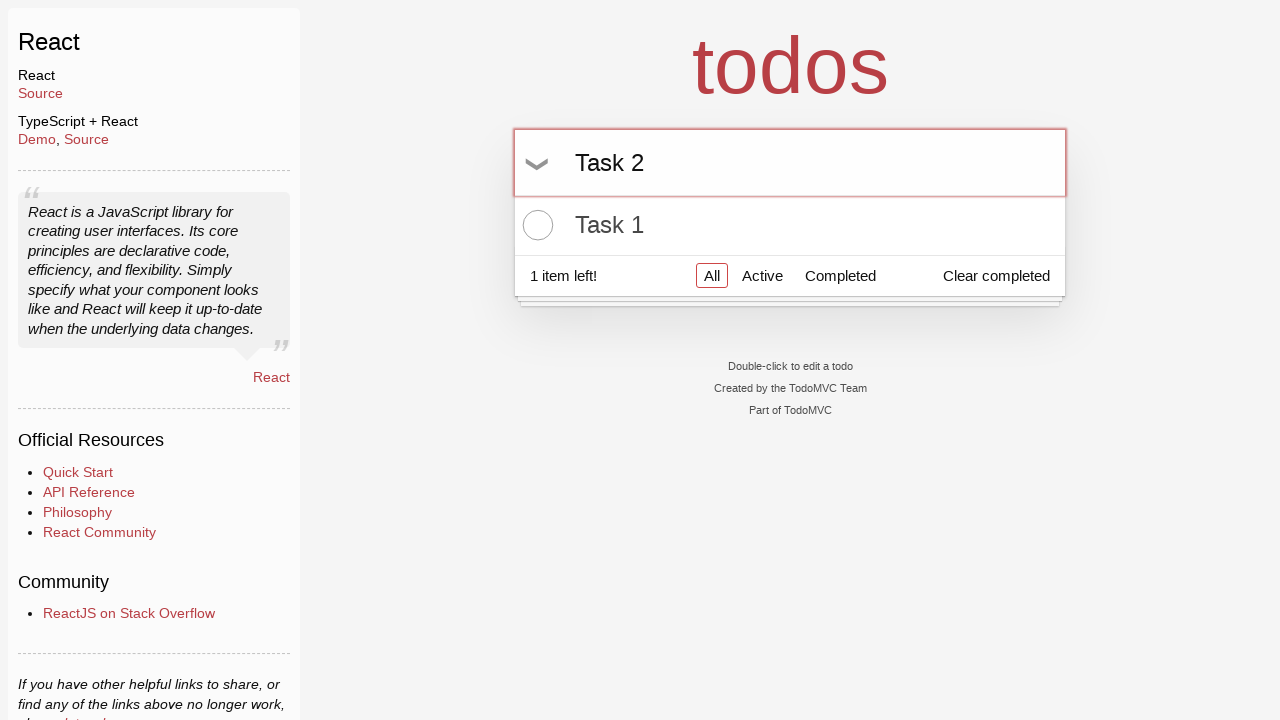

Pressed Enter to add Task 2 on input.new-todo
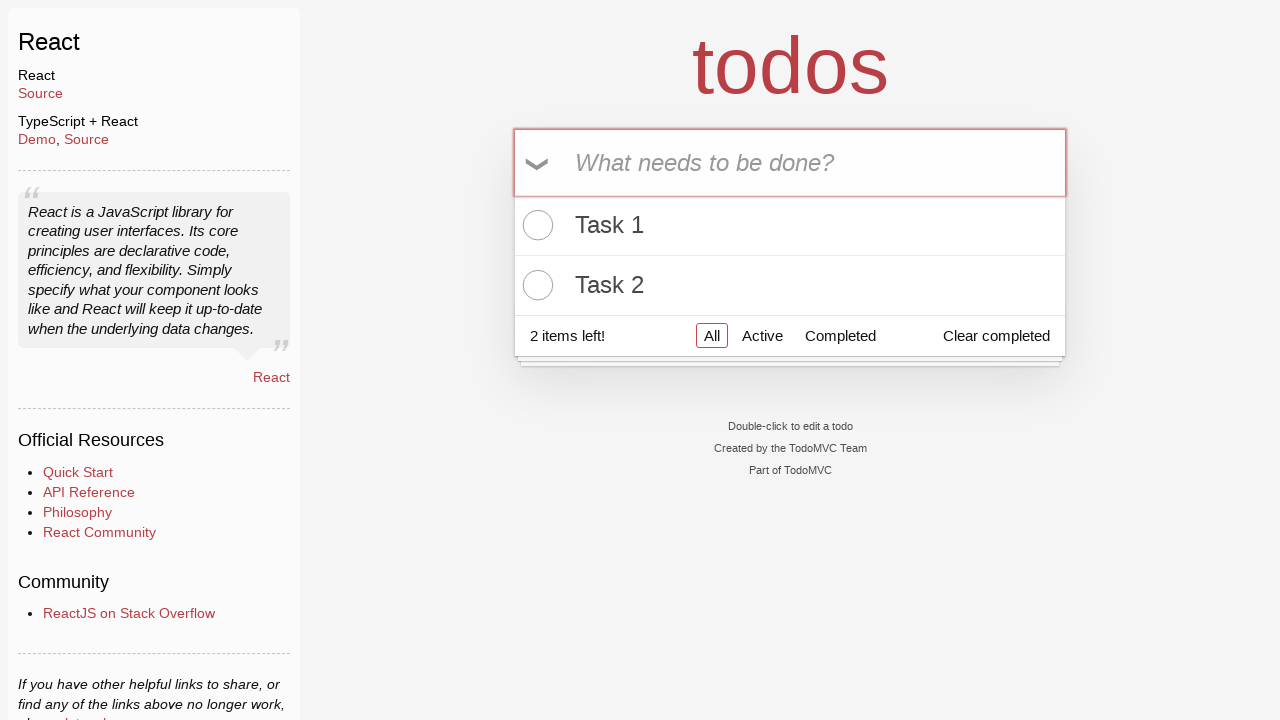

Filled input field with 'Task 3' on input.new-todo
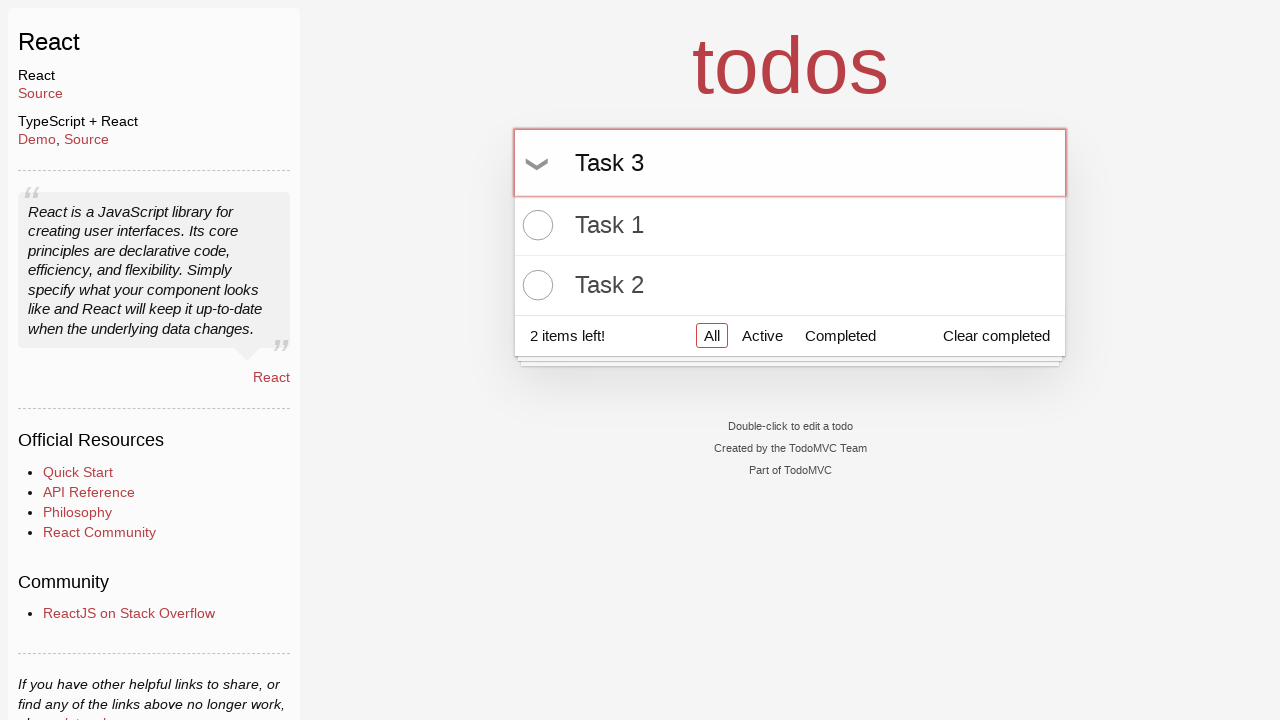

Pressed Enter to add Task 3 on input.new-todo
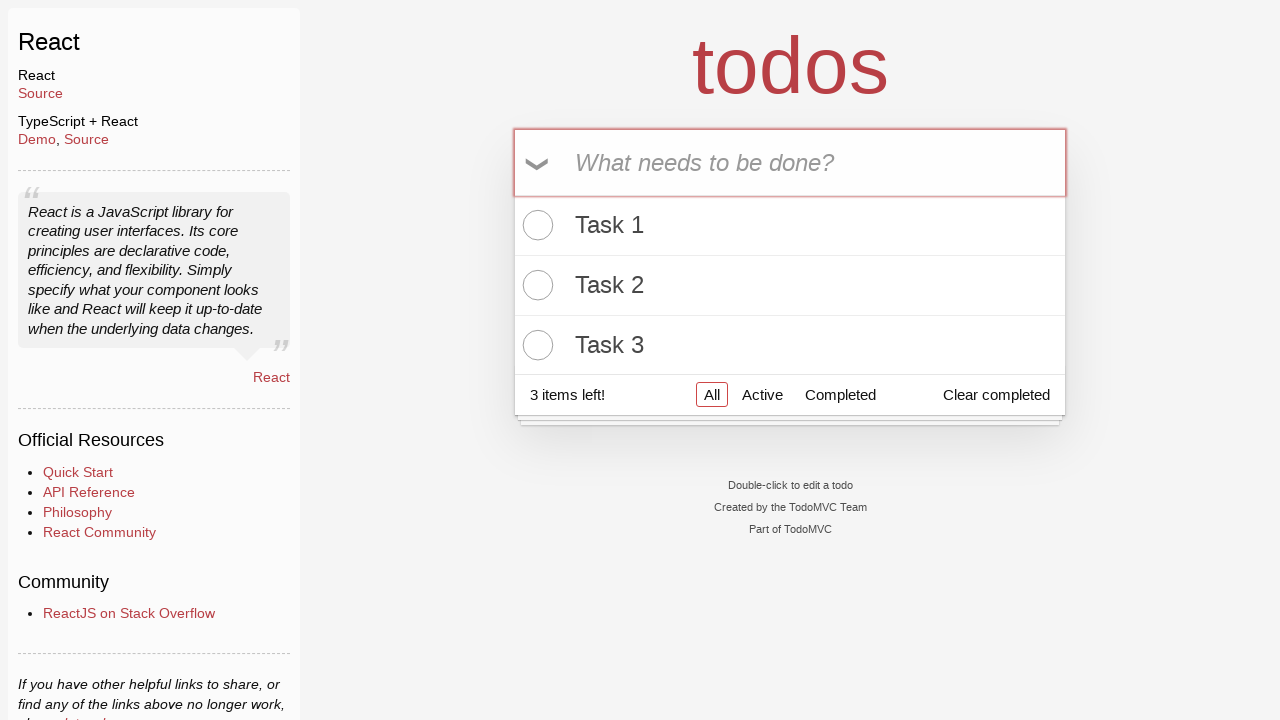

Filled input field with 'Task 4' on input.new-todo
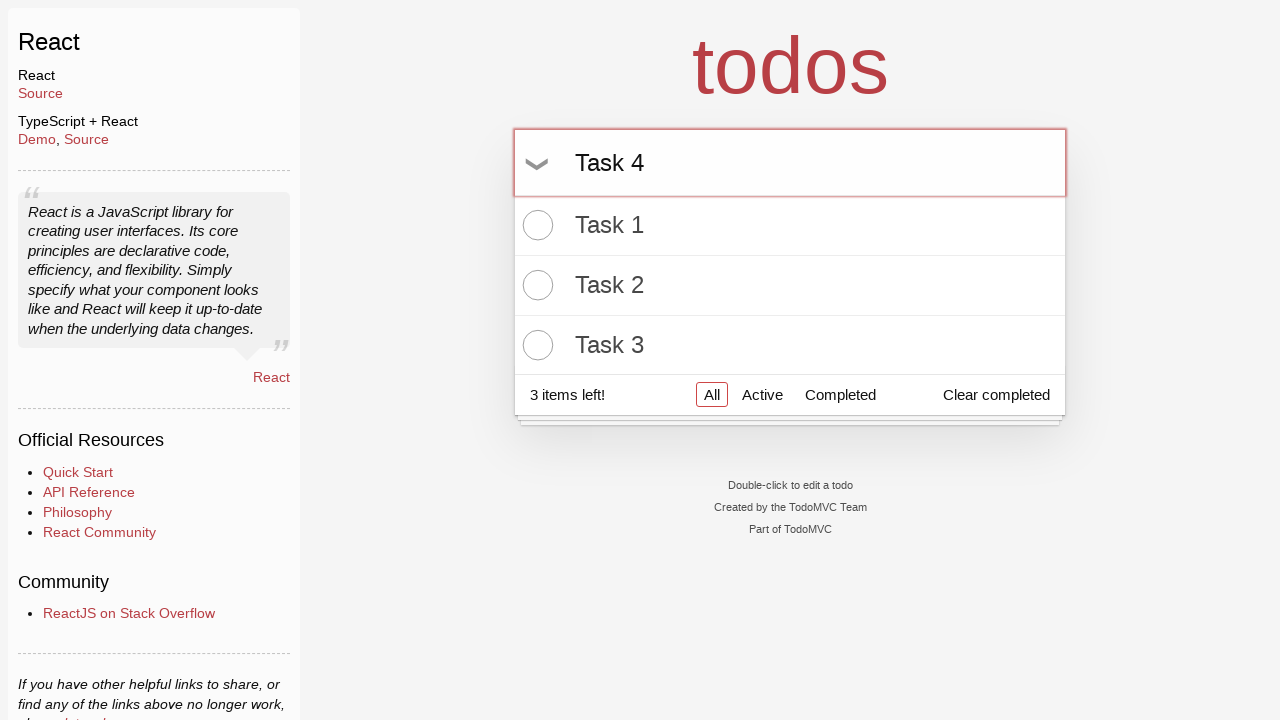

Pressed Enter to add Task 4 on input.new-todo
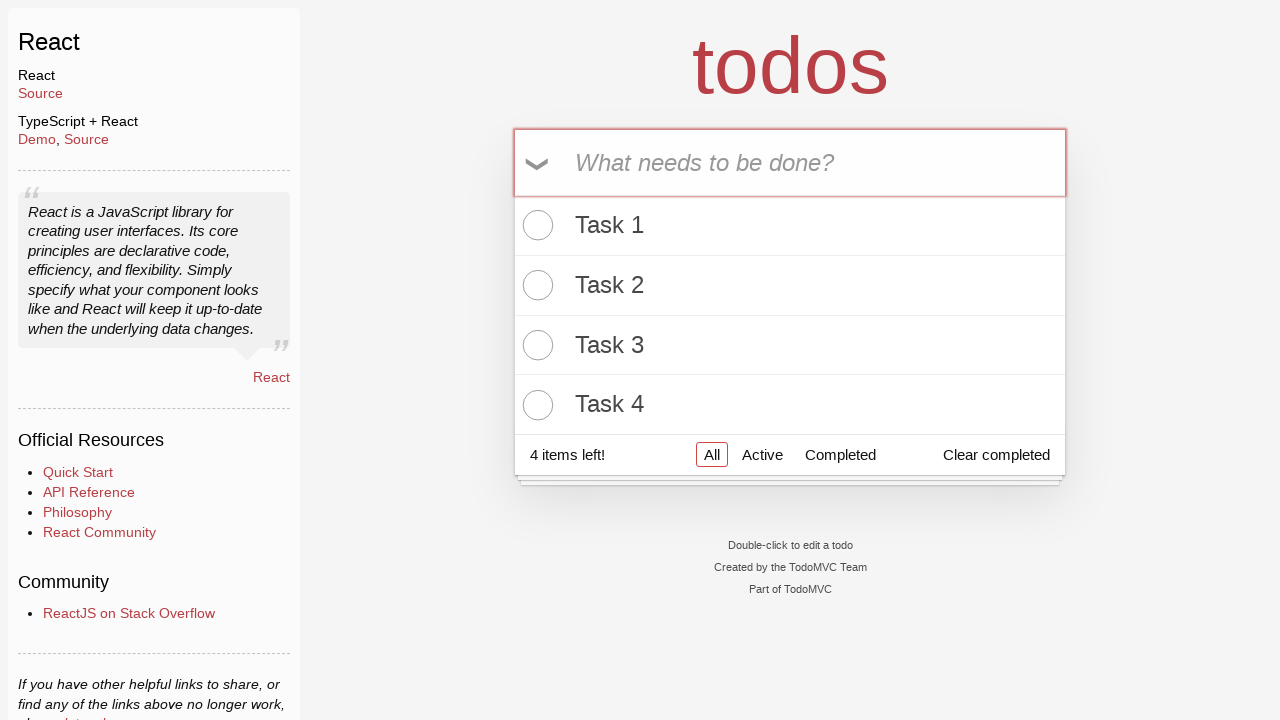

Filled input field with 'Task 5' on input.new-todo
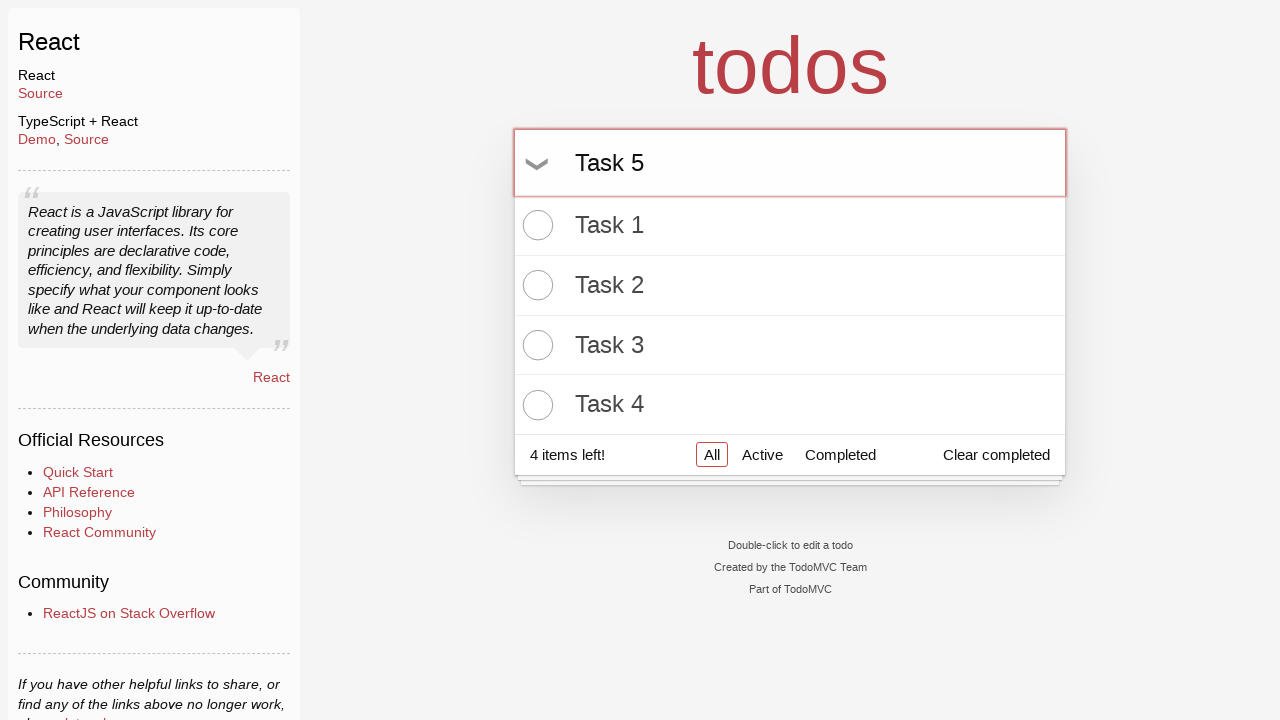

Pressed Enter to add Task 5 on input.new-todo
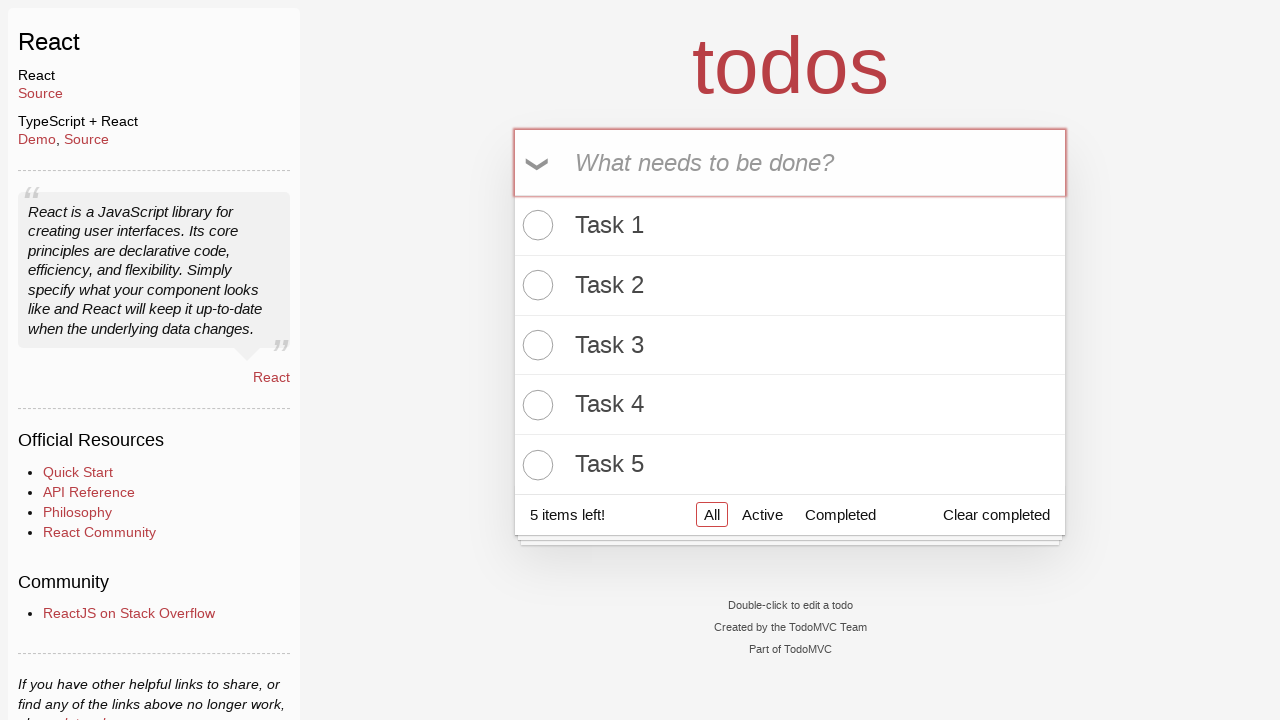

Clicked toggle checkbox for Task 3 to mark it complete at (535, 345) on .todo-list li:has-text('Task 3') .toggle
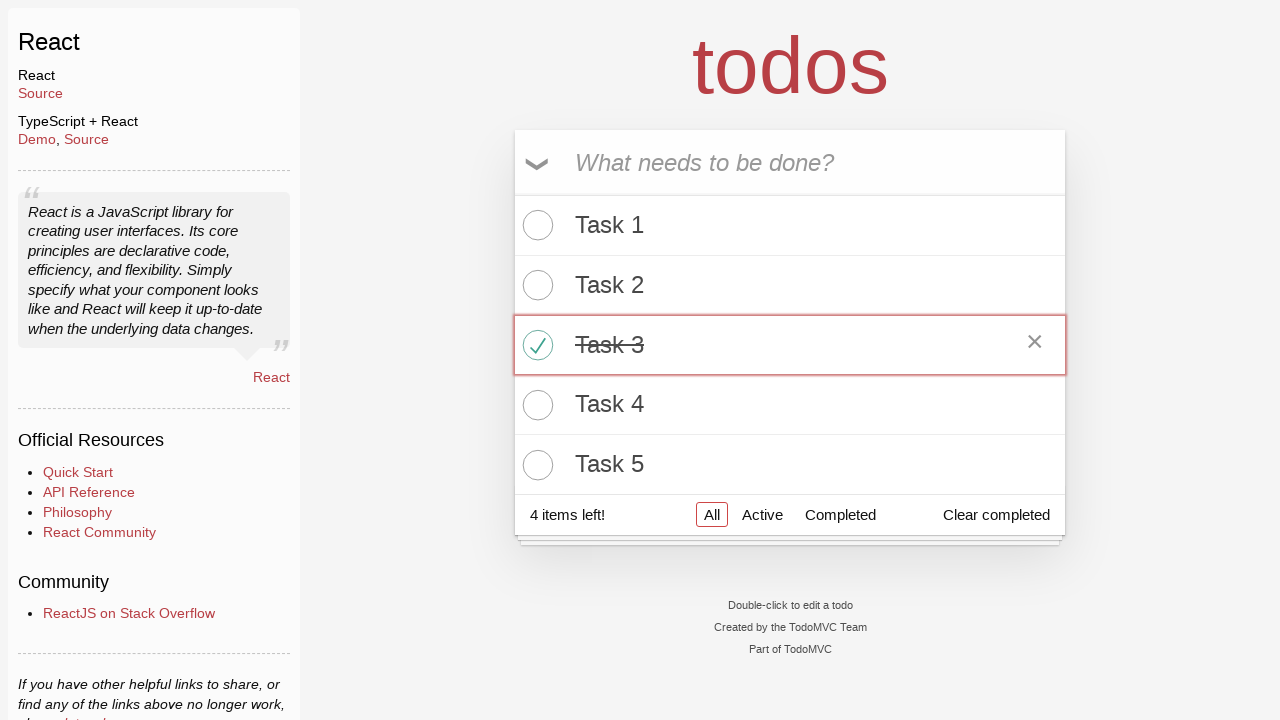

Clicked toggle checkbox for Task 5 to mark it complete at (535, 465) on .todo-list li:has-text('Task 5') .toggle
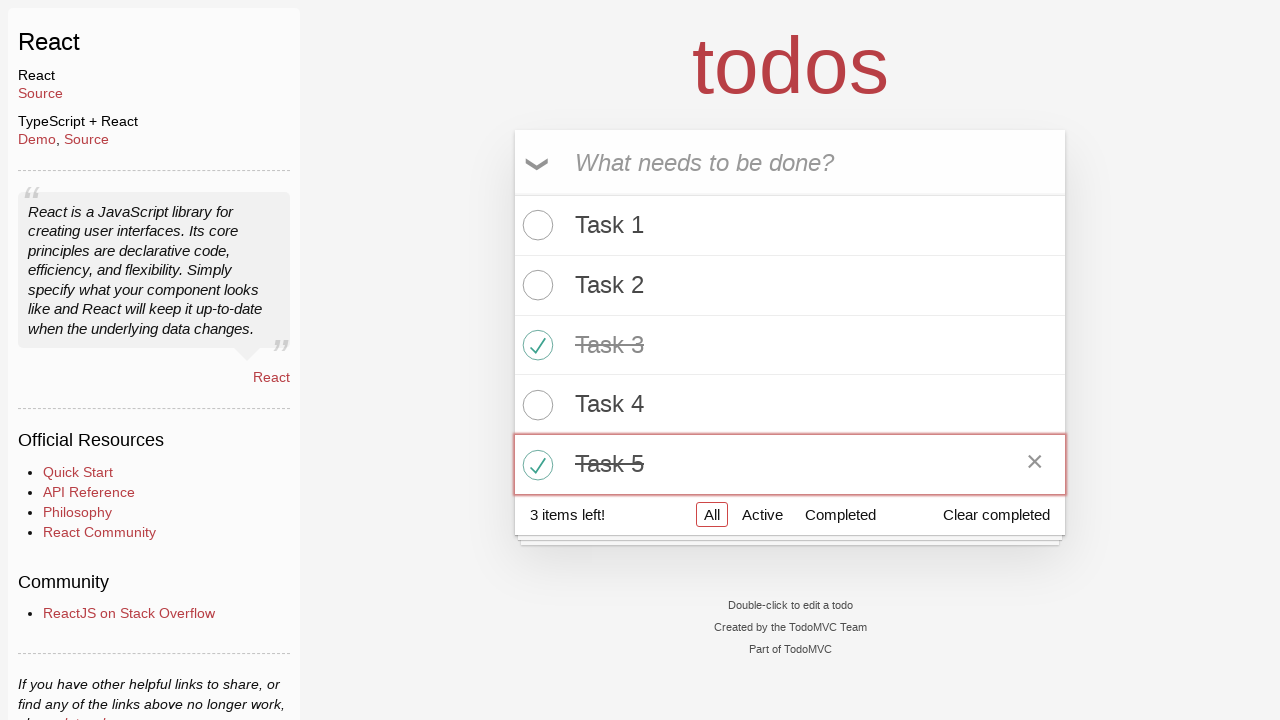

Clicked Active filter button at (762, 514) on a:has-text('Active')
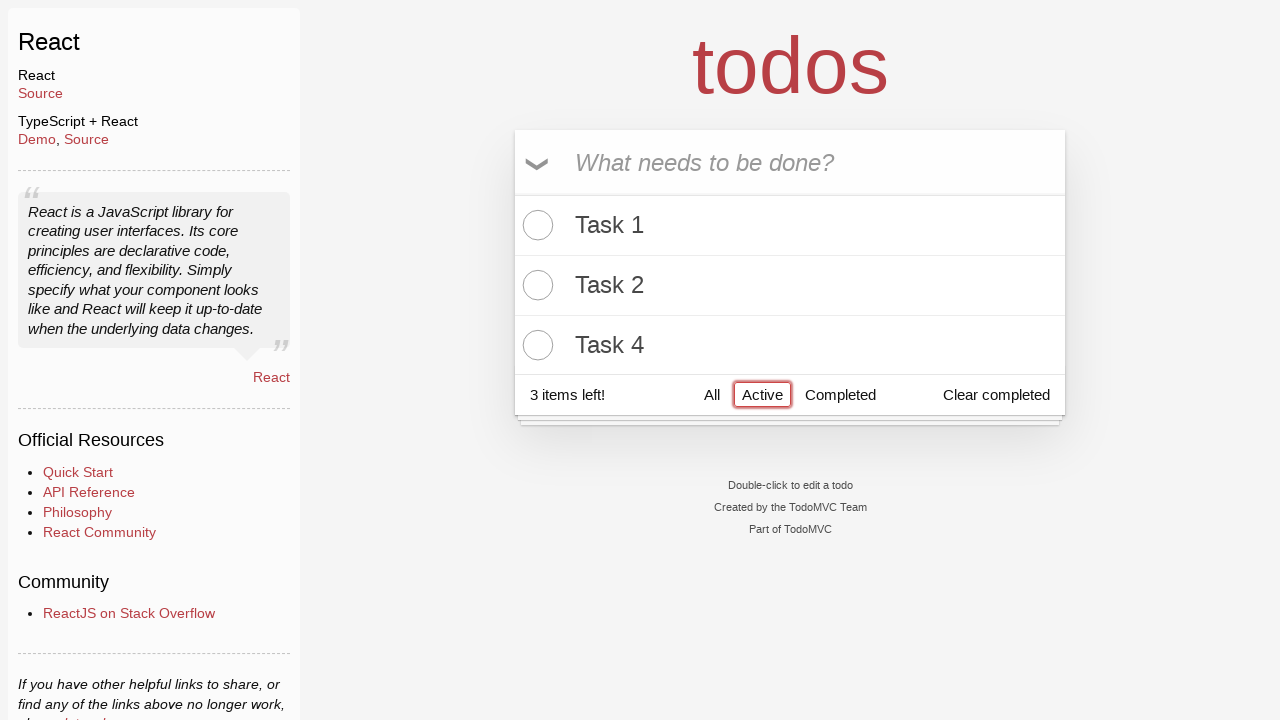

Verified Active filter shows 3 todo items
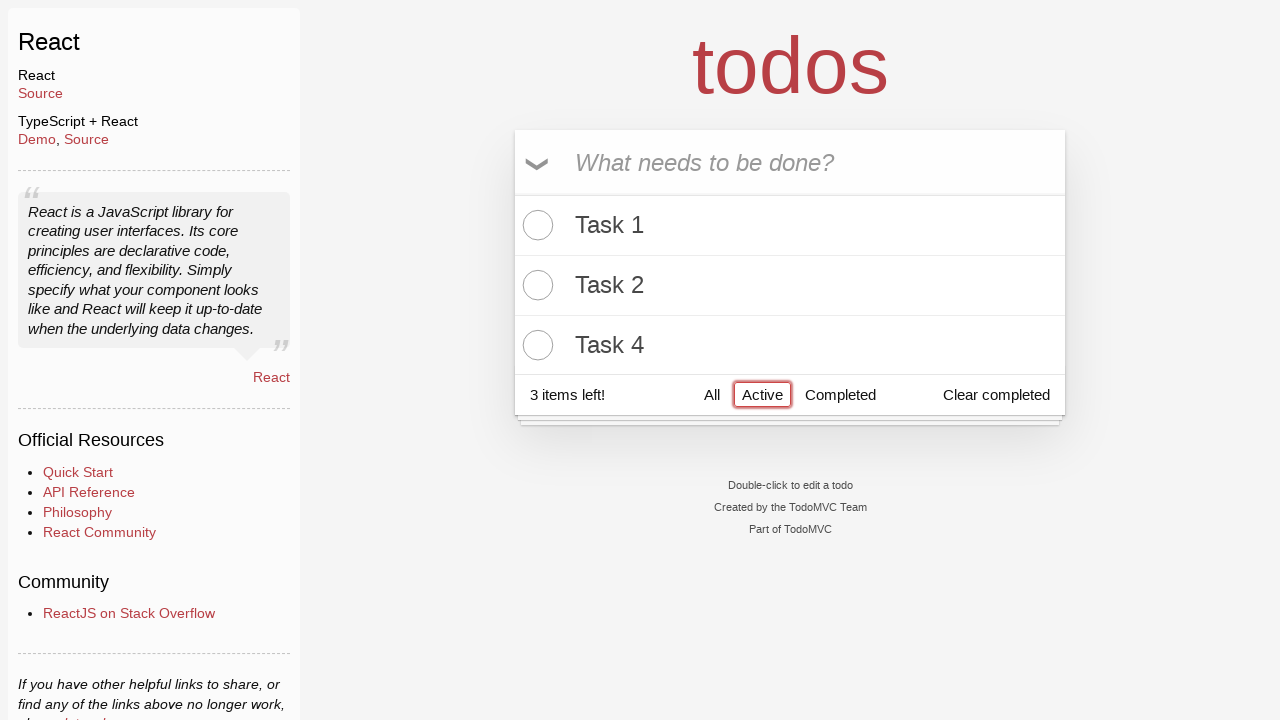

Clicked Completed filter button at (840, 395) on a:has-text('Completed')
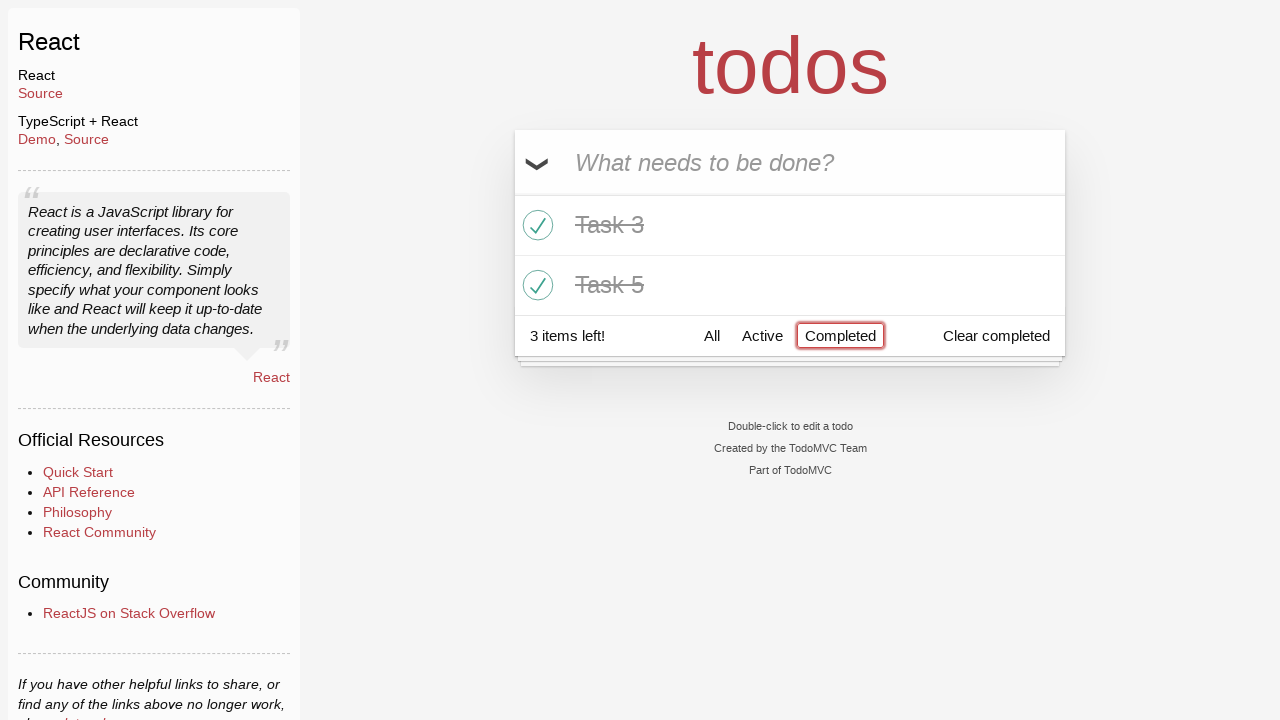

Verified Completed filter shows 2 todo items
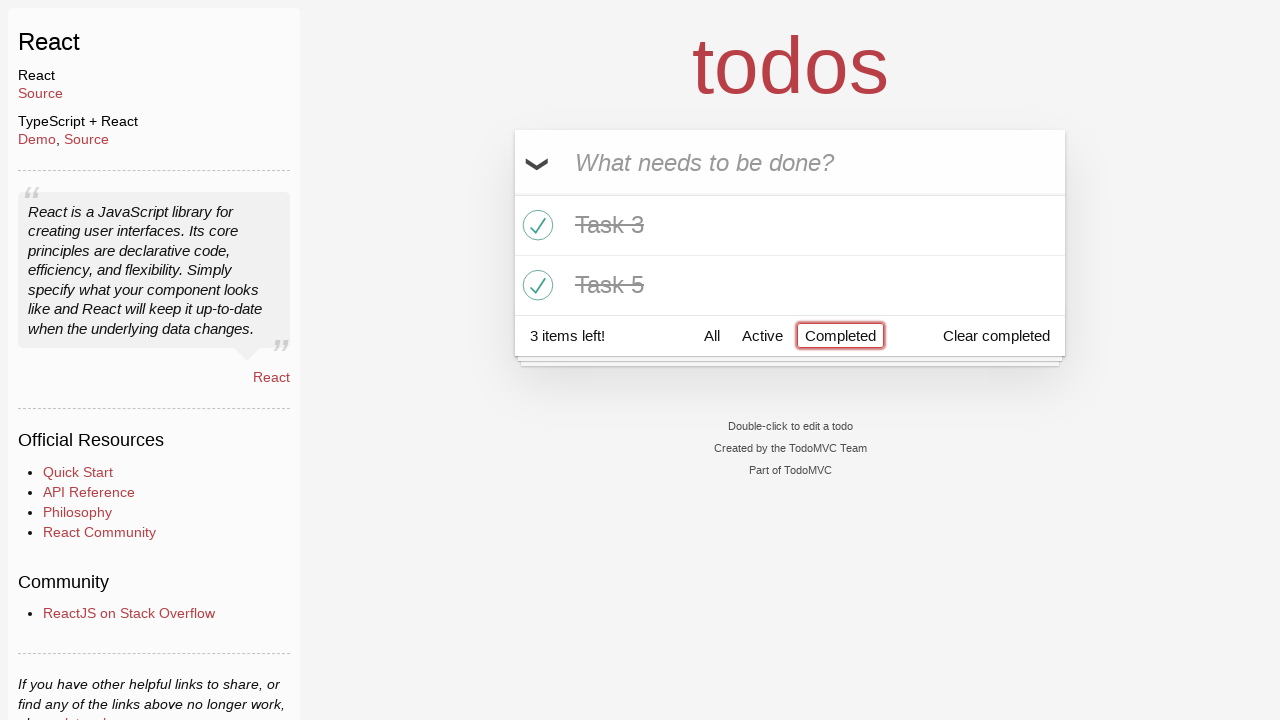

Clicked All filter button at (712, 335) on a:has-text('All')
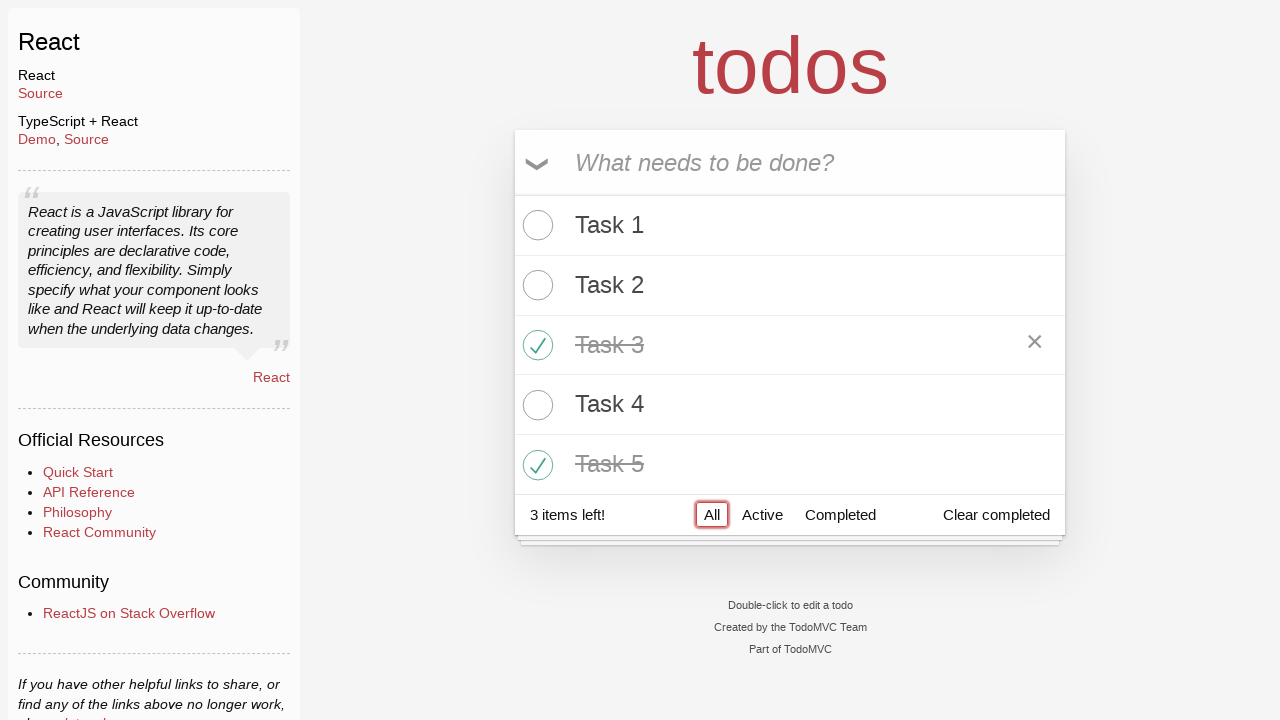

Verified All filter shows 5 todo items
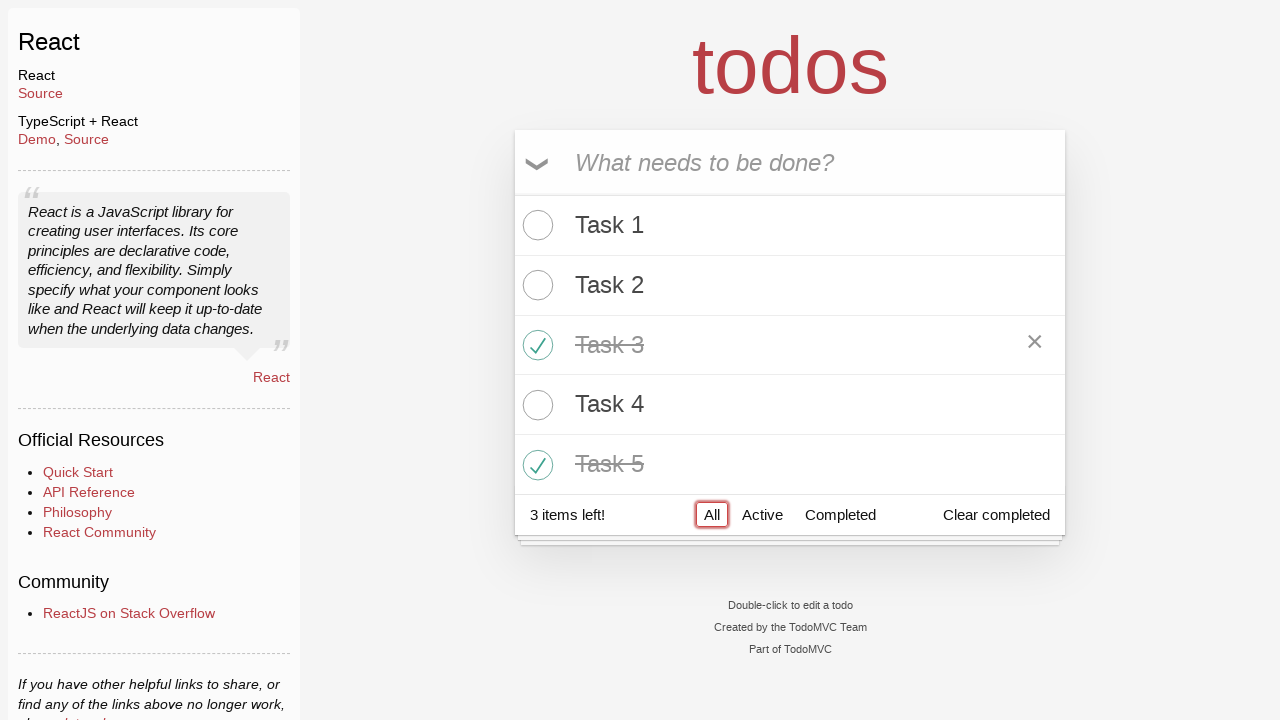

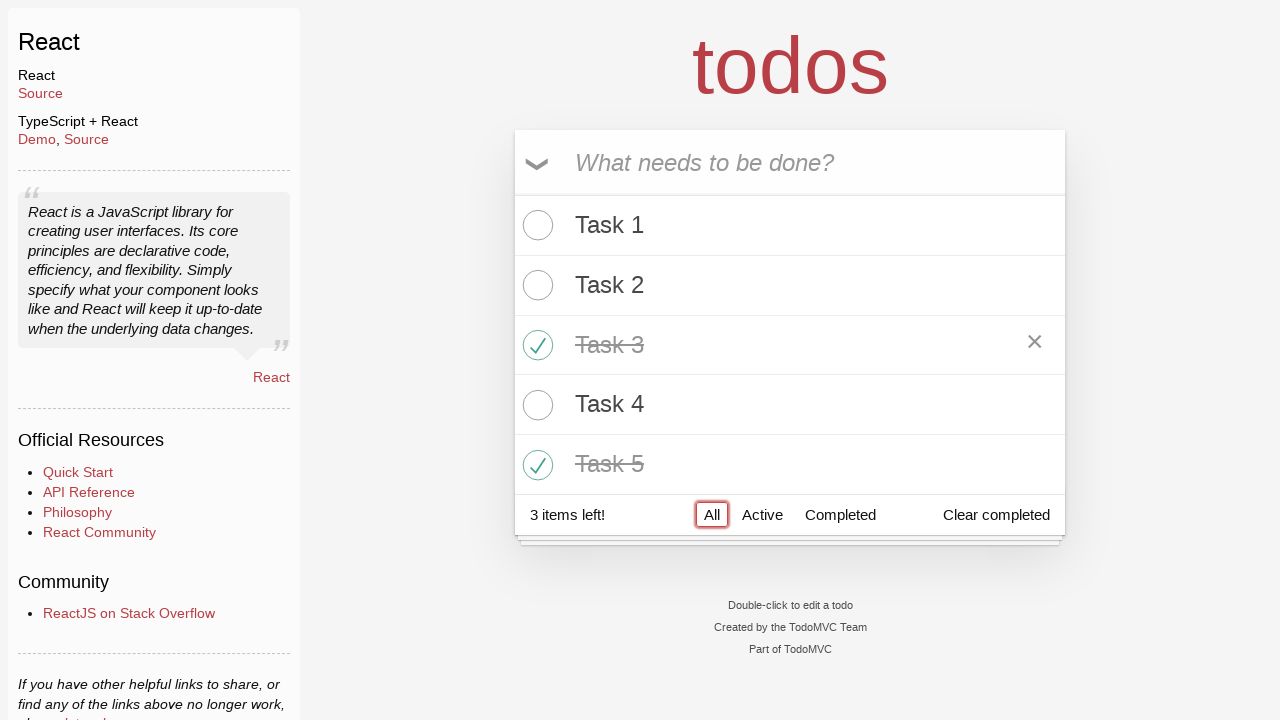